Tests file upload functionality by selecting a file via the file input element and submitting the upload form, then verifies the uploaded filename is displayed.

Starting URL: http://the-internet.herokuapp.com/upload

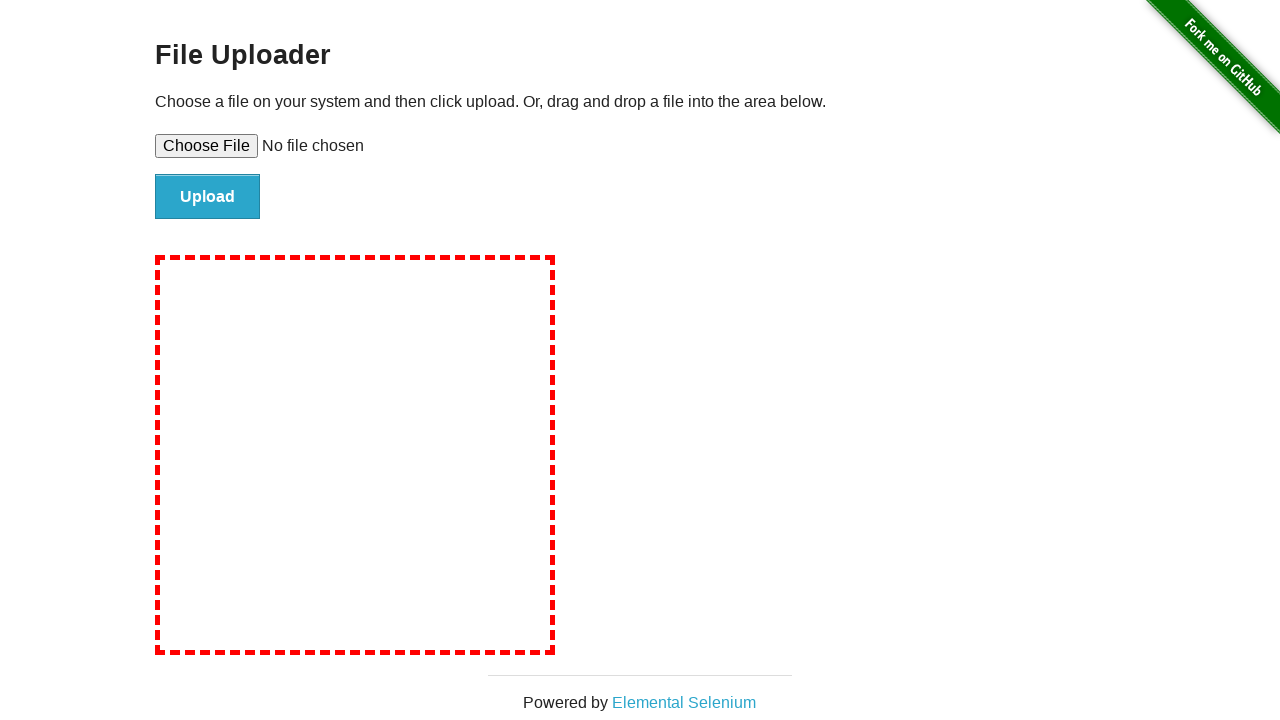

Created temporary test file for upload
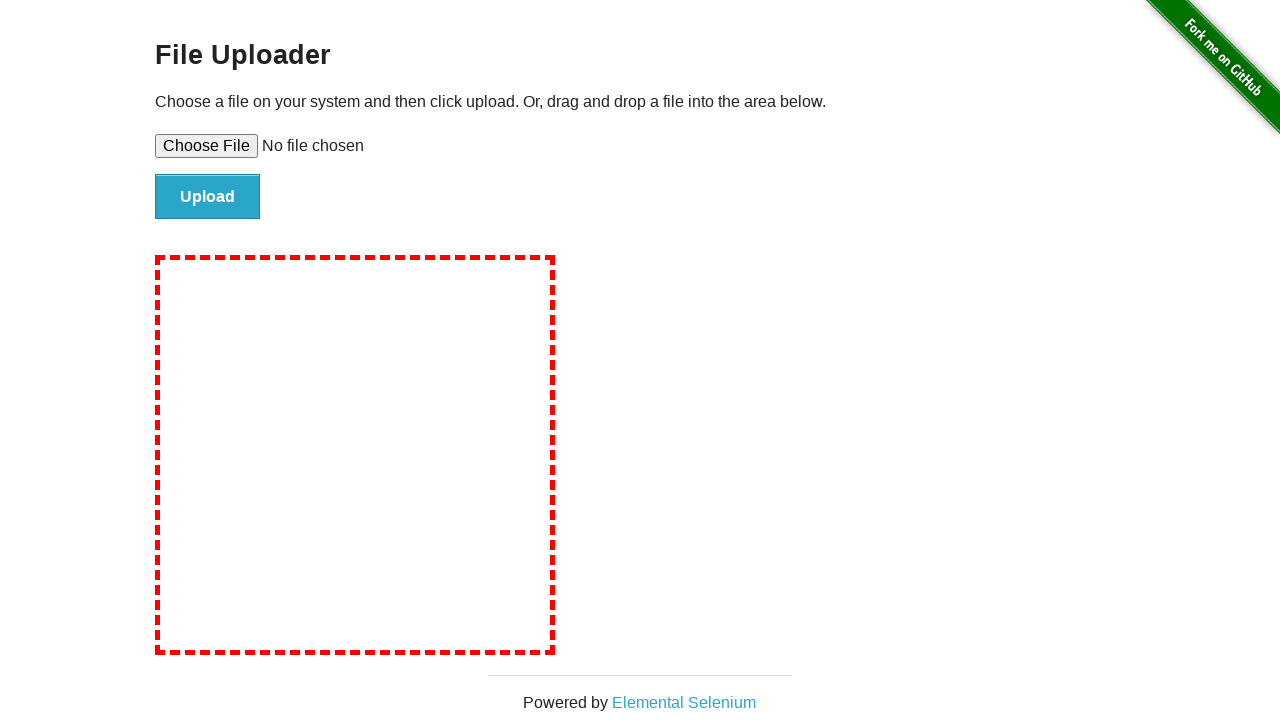

Selected file 'tmp05718yqj.txt' for upload via file input
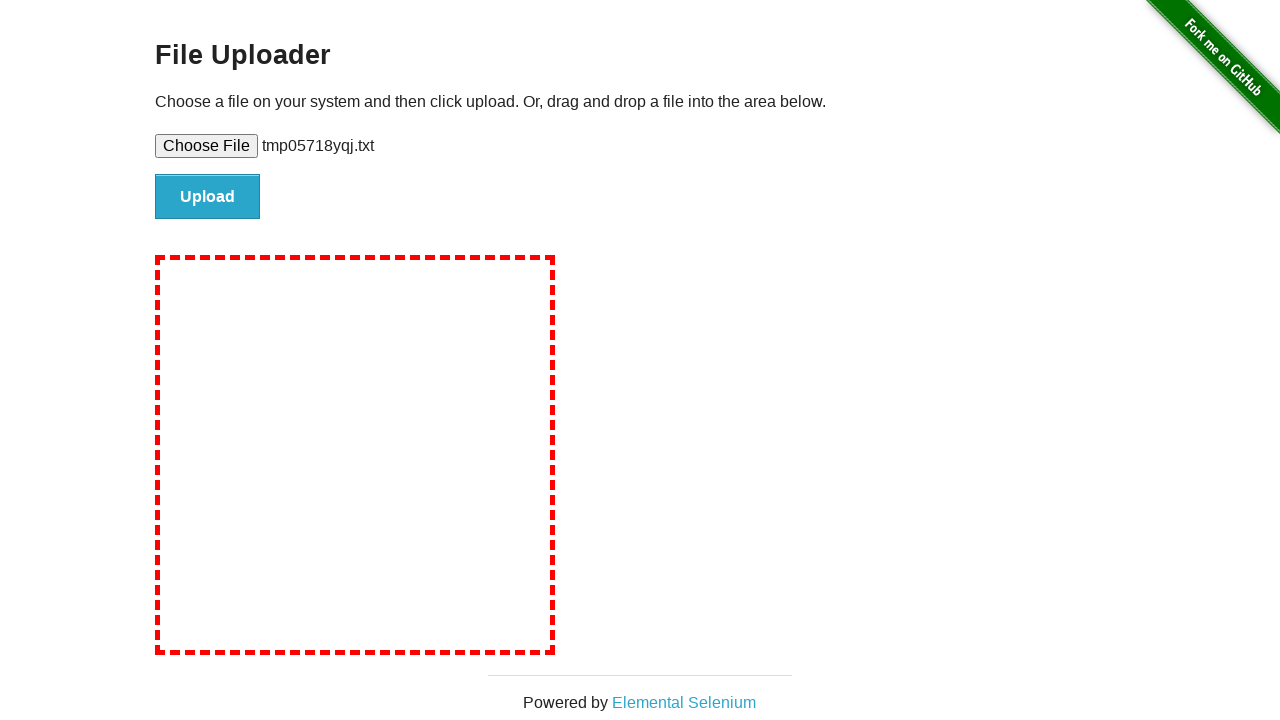

Clicked upload submit button at (208, 197) on #file-submit
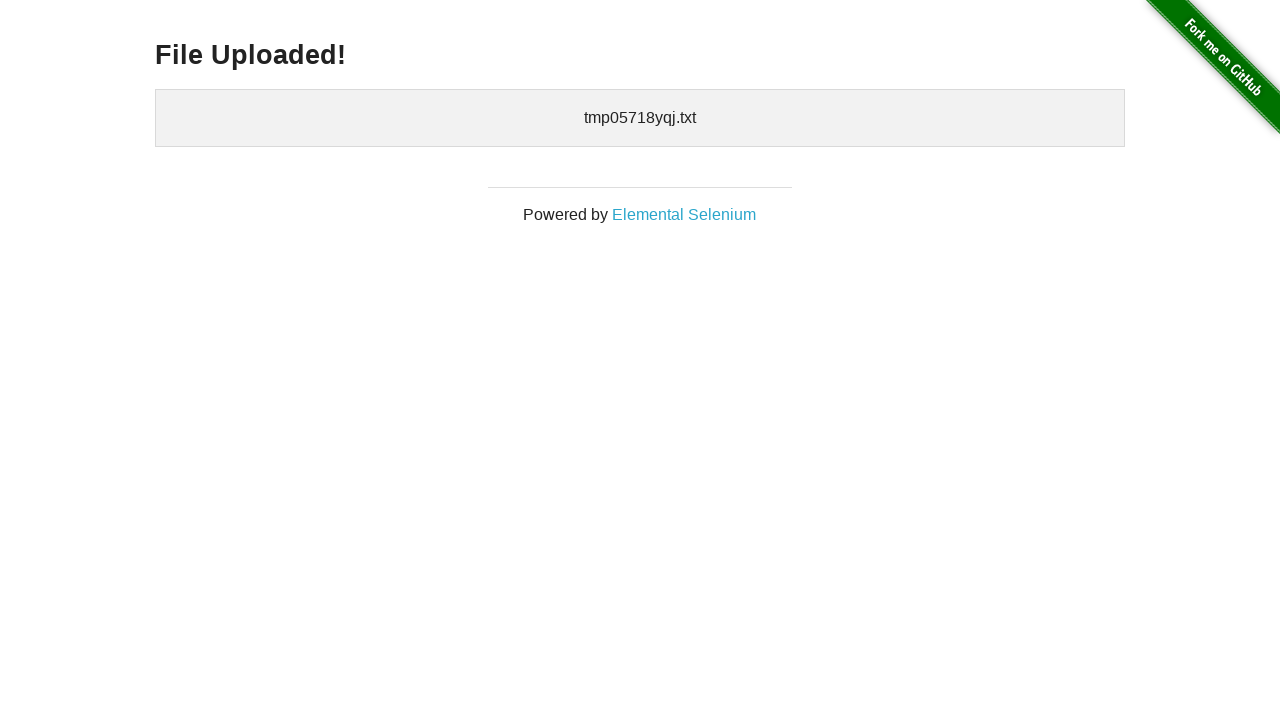

Upload confirmation section loaded and uploaded filename is displayed
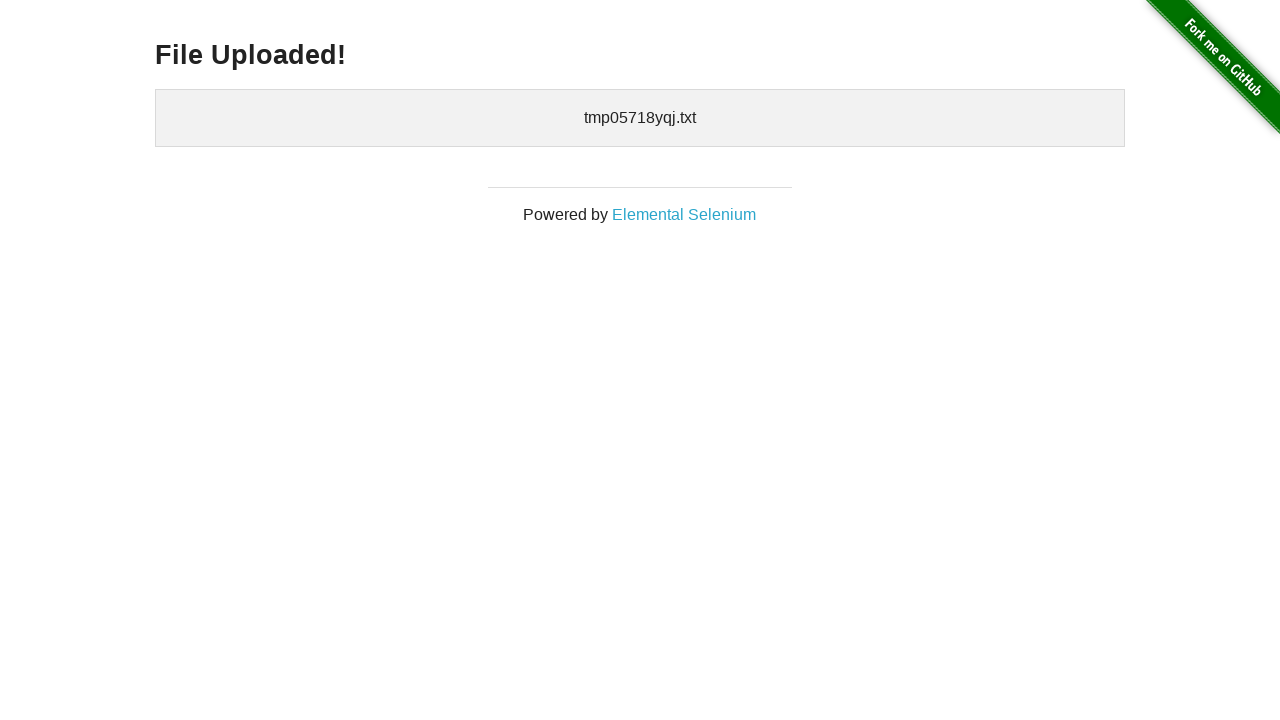

Cleaned up temporary test file
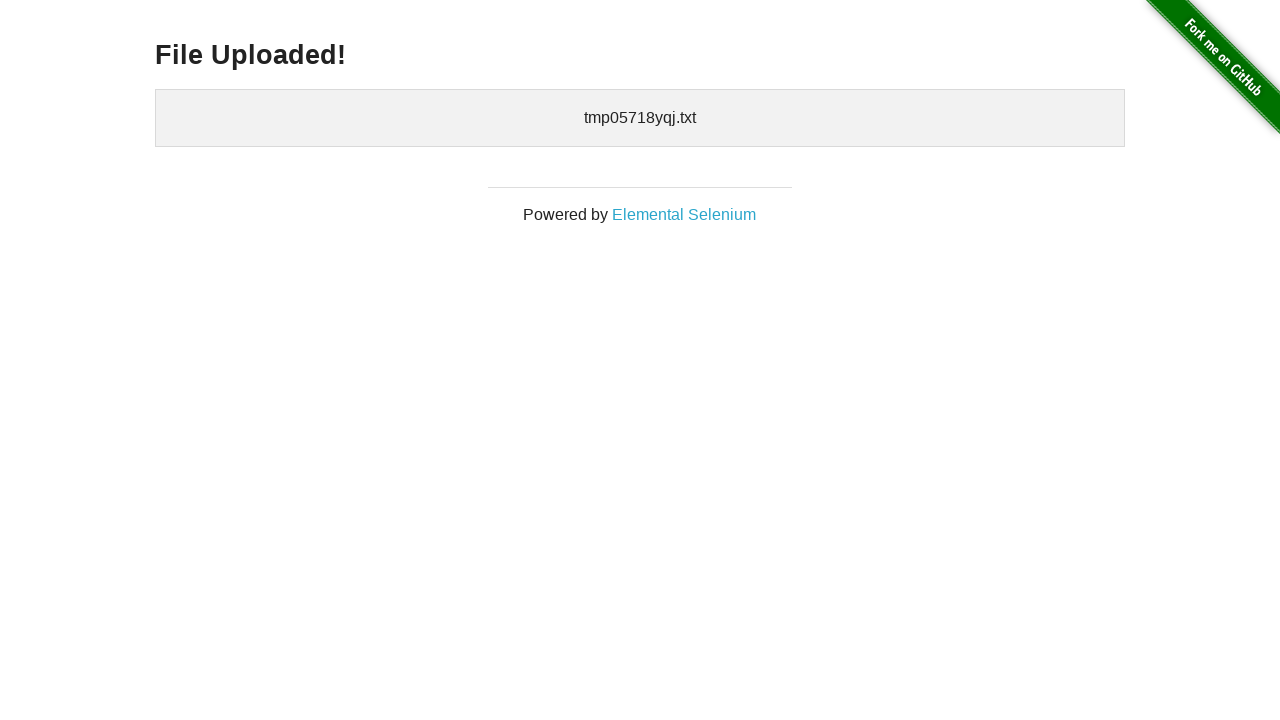

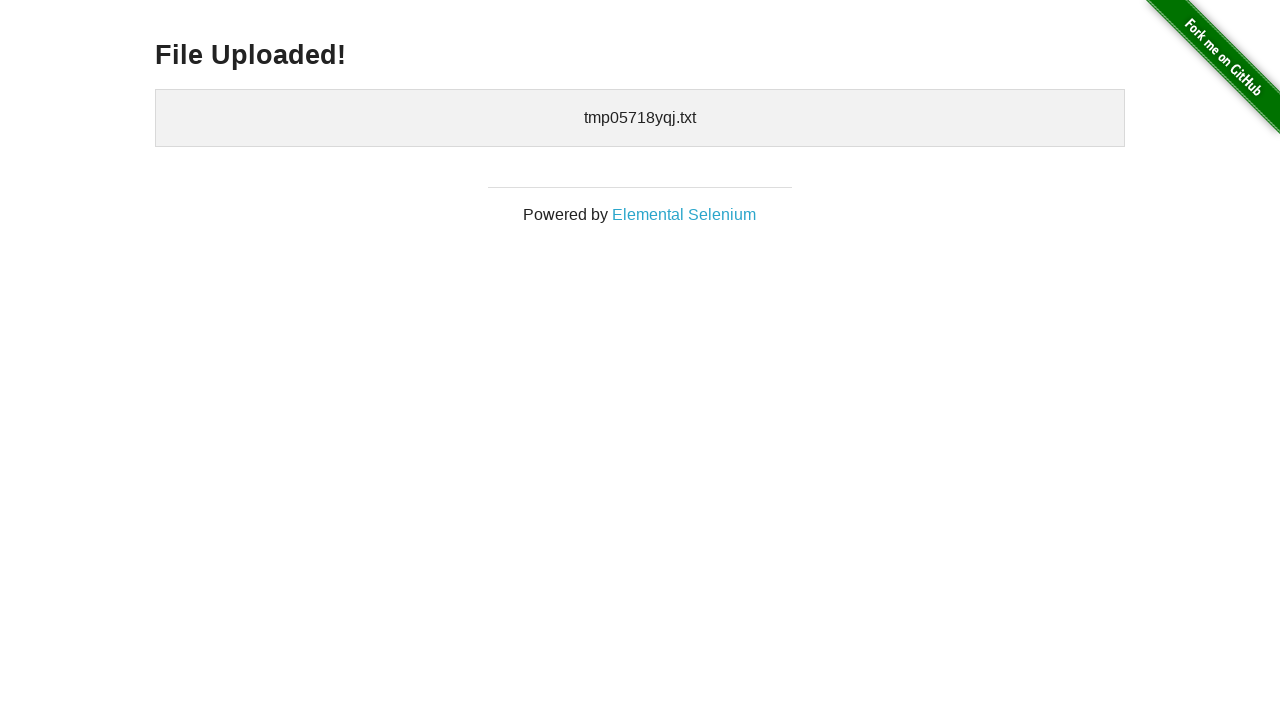